Tests that the todo counter displays the correct number of items as items are added

Starting URL: https://demo.playwright.dev/todomvc

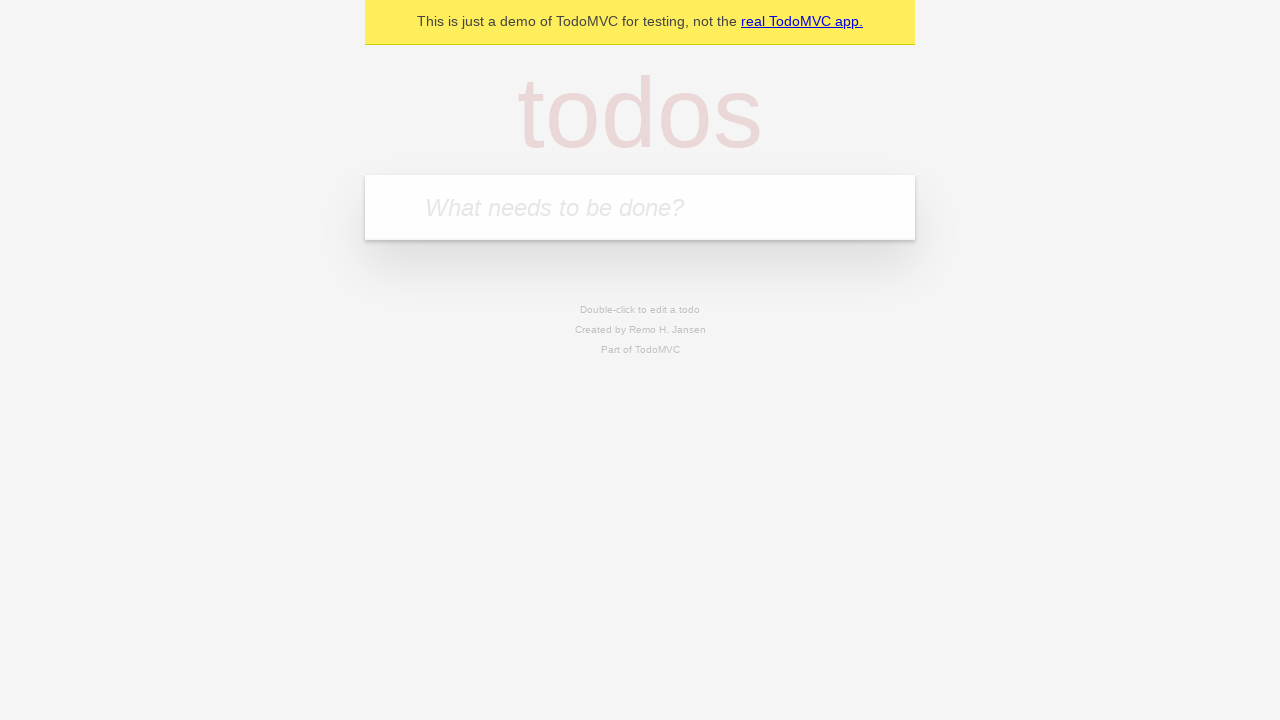

Located the 'What needs to be done?' input field
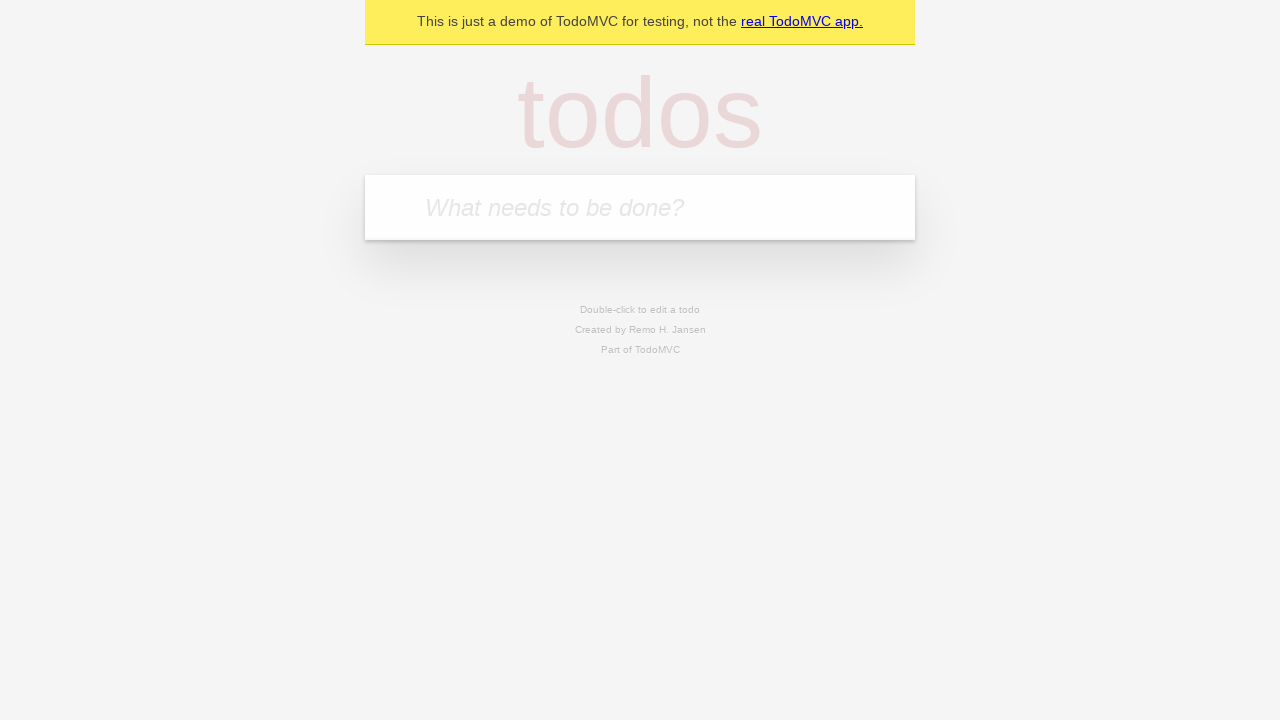

Filled first todo item: 'buy some cheese' on internal:attr=[placeholder="What needs to be done?"i]
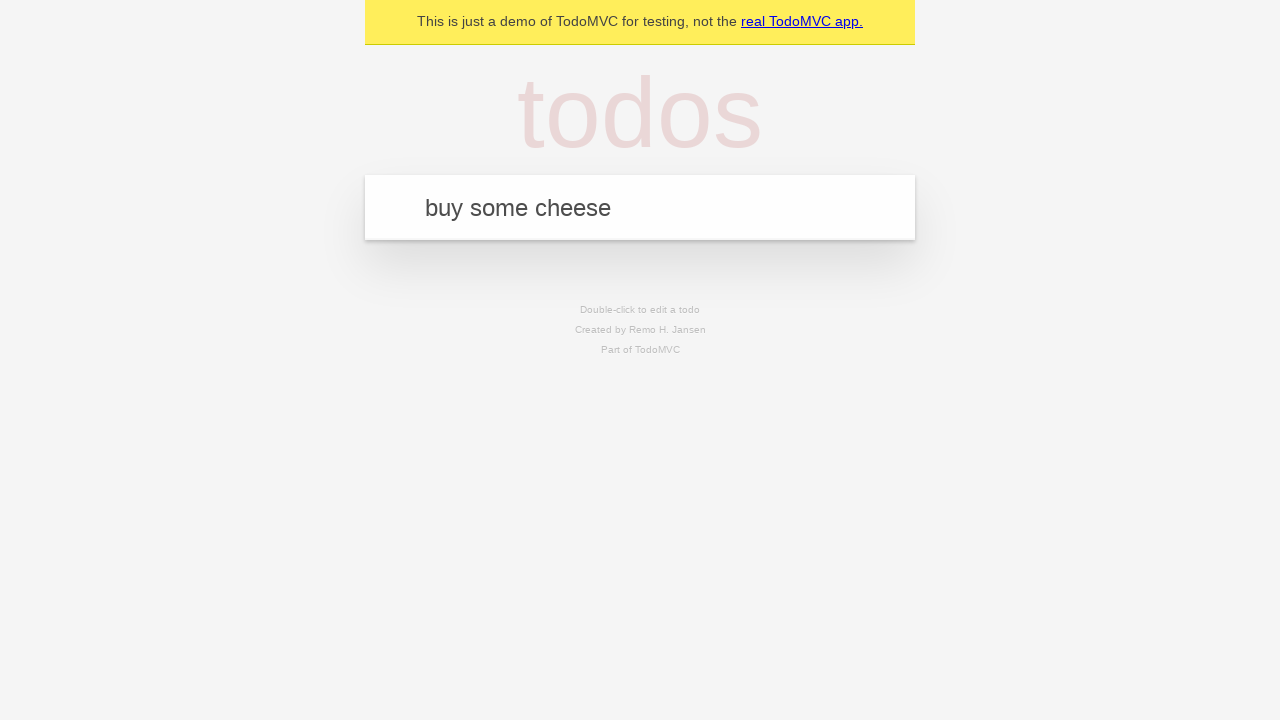

Pressed Enter to add first todo item on internal:attr=[placeholder="What needs to be done?"i]
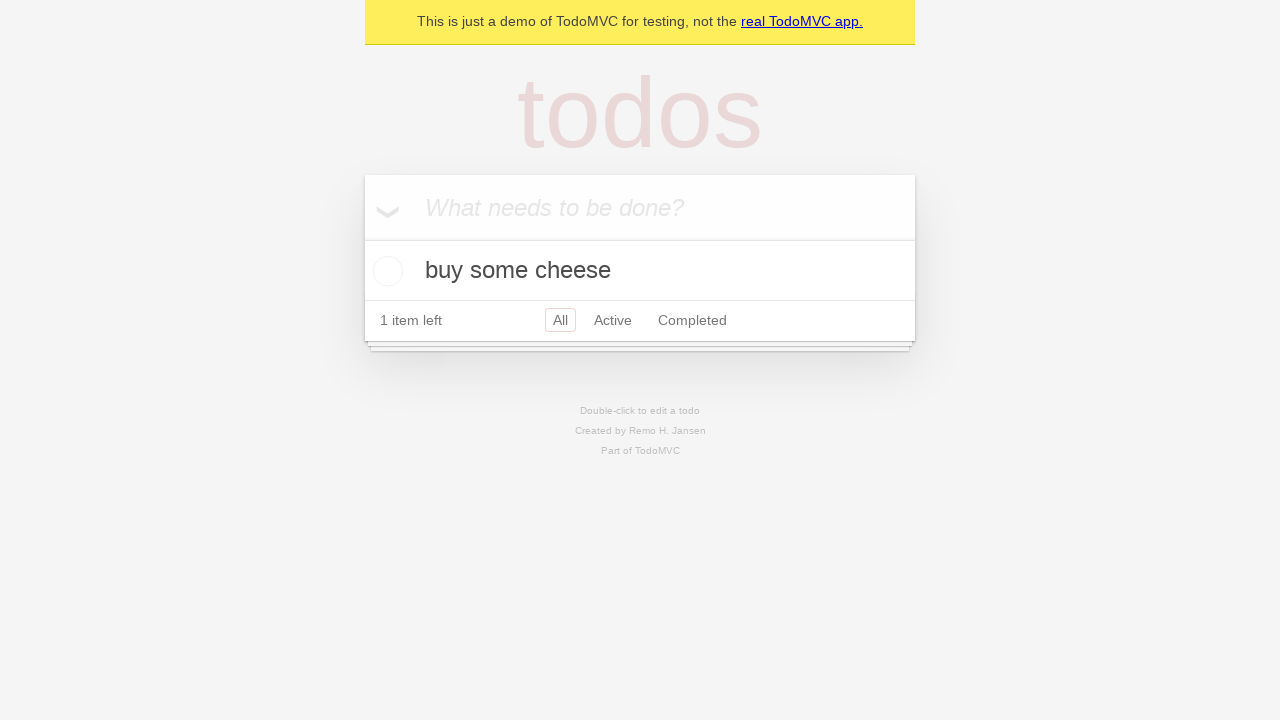

Waited for todo counter to appear
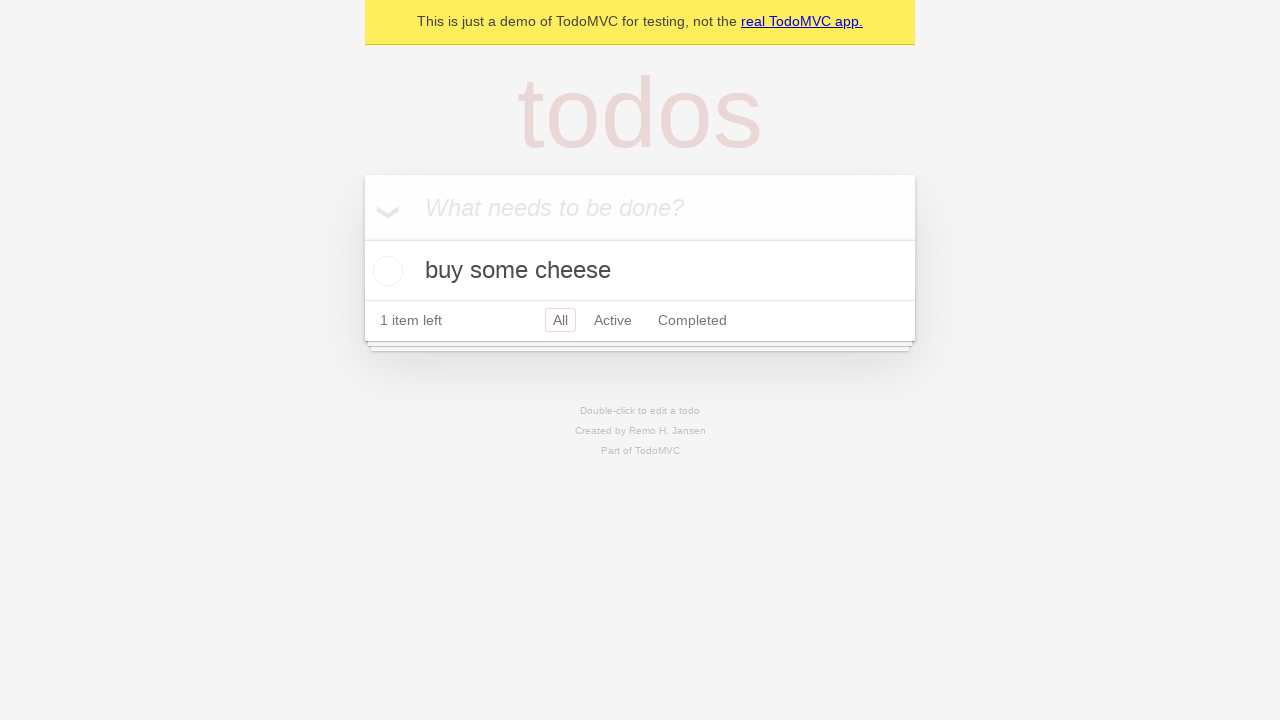

Filled second todo item: 'feed the cat' on internal:attr=[placeholder="What needs to be done?"i]
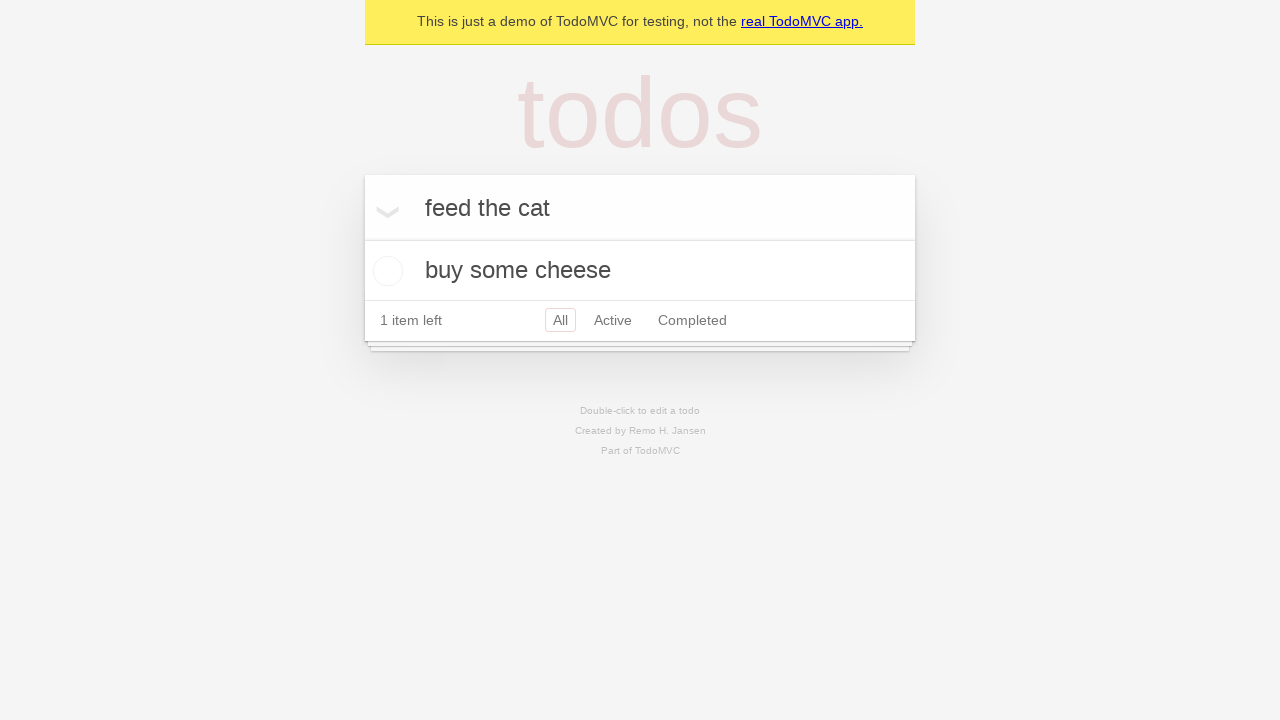

Pressed Enter to add second todo item on internal:attr=[placeholder="What needs to be done?"i]
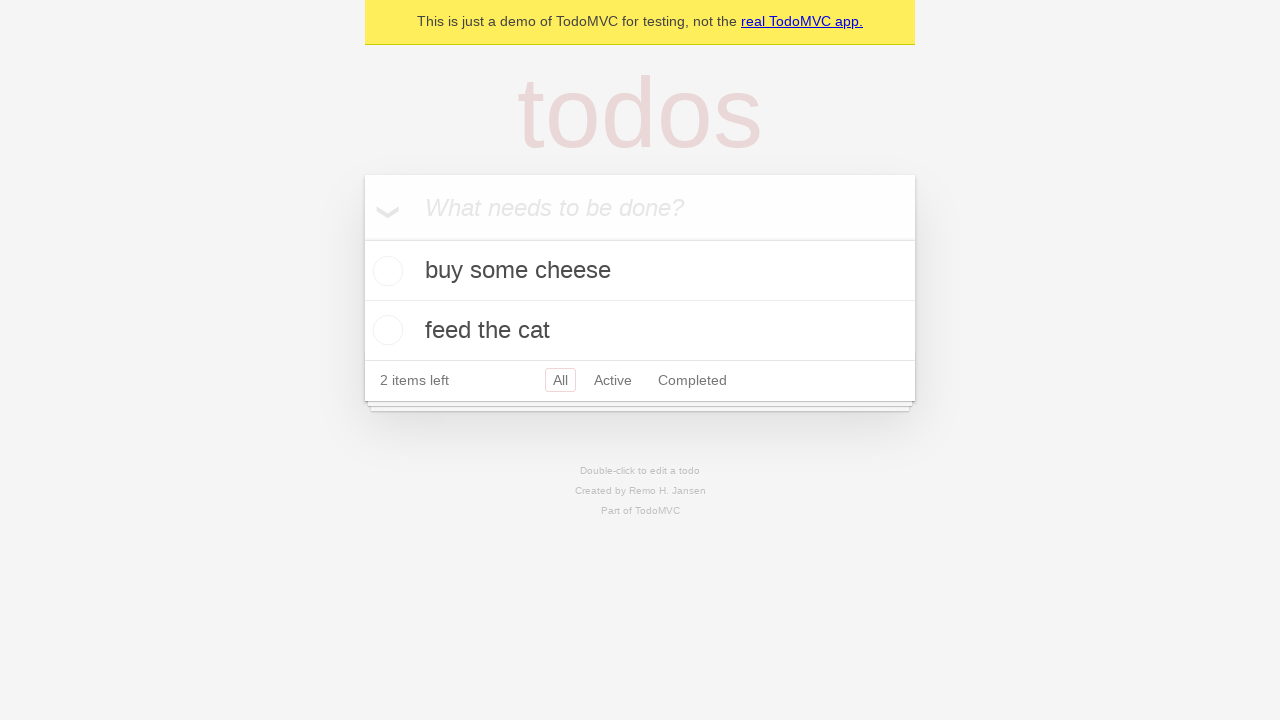

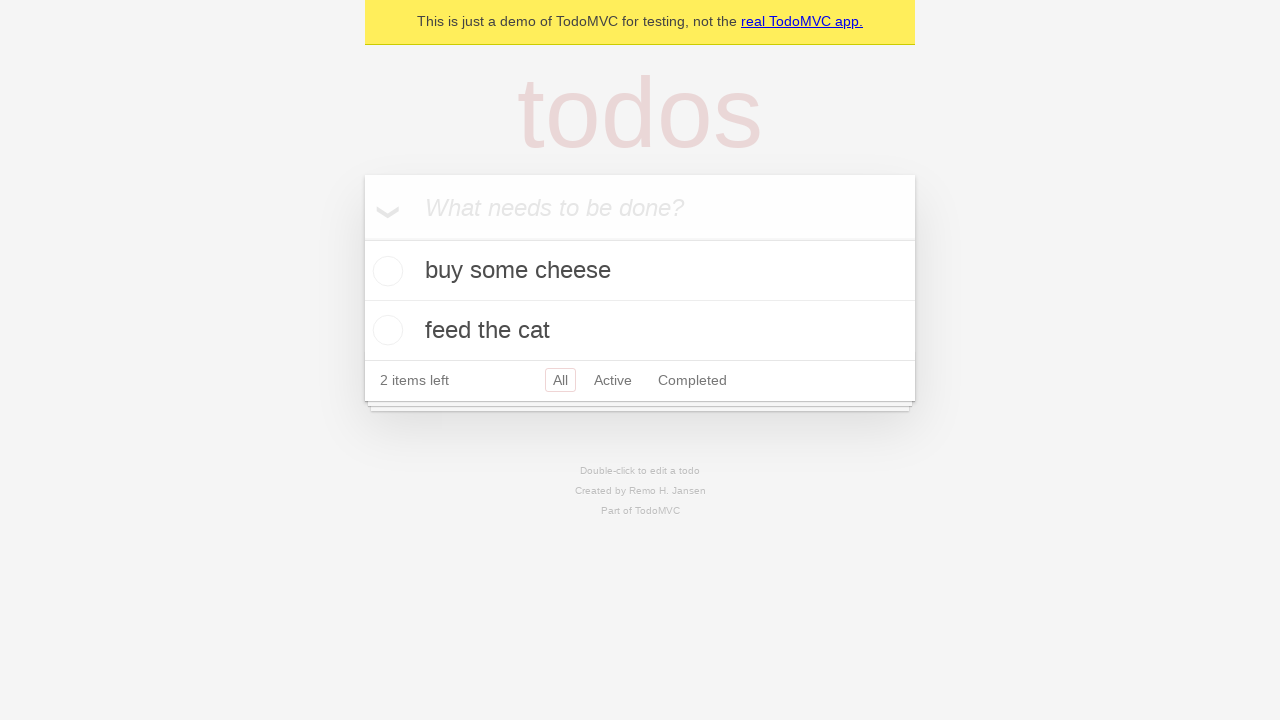